Tests clicking the Save as JPG button without drawing a signature first, which triggers an alert indicating the signature pad is empty

Starting URL: https://szimek.github.io/signature_pad/

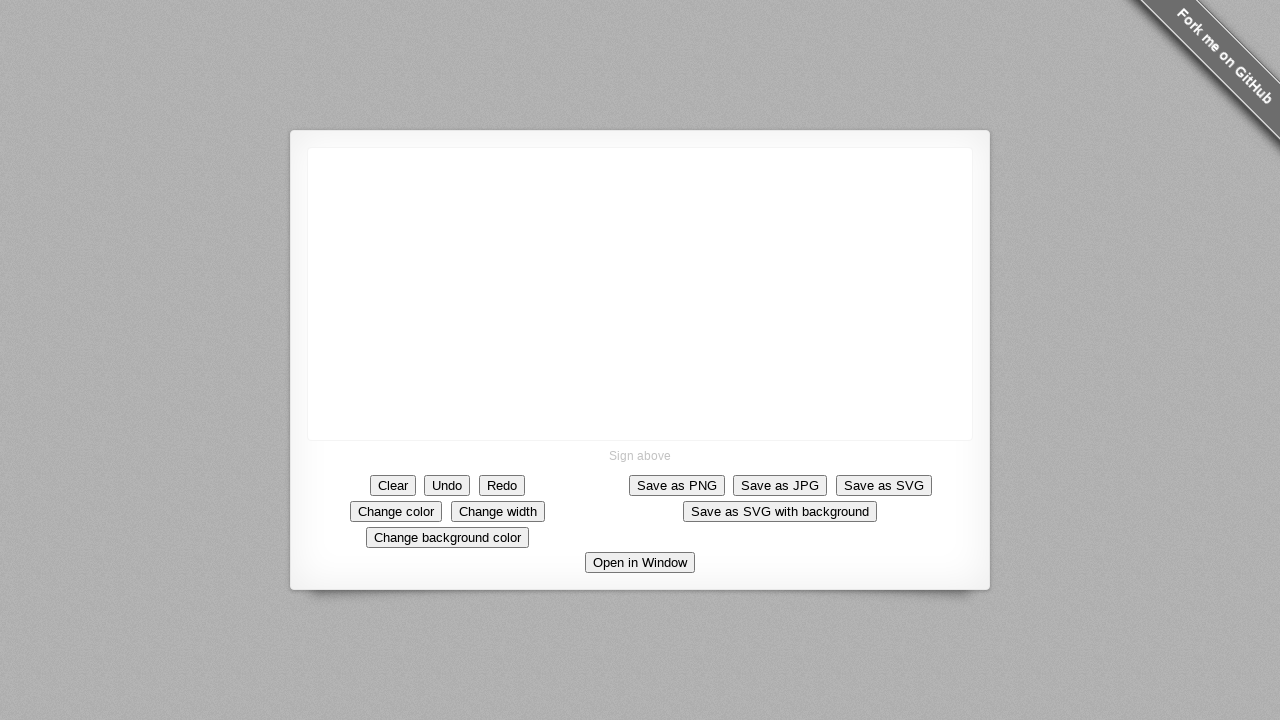

Clicked Save as JPG button without drawing a signature at (780, 485) on xpath=//button[contains(text(),'Save as JPG')]
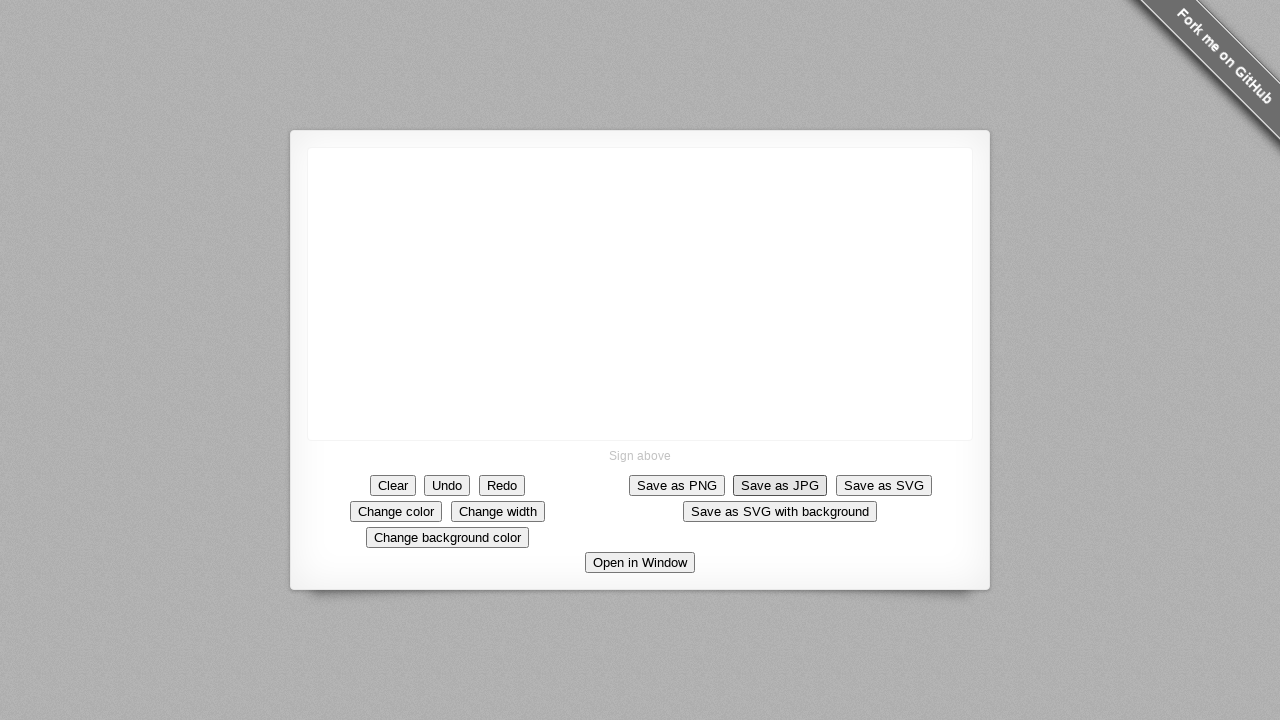

Waited for alert to appear indicating signature pad is empty
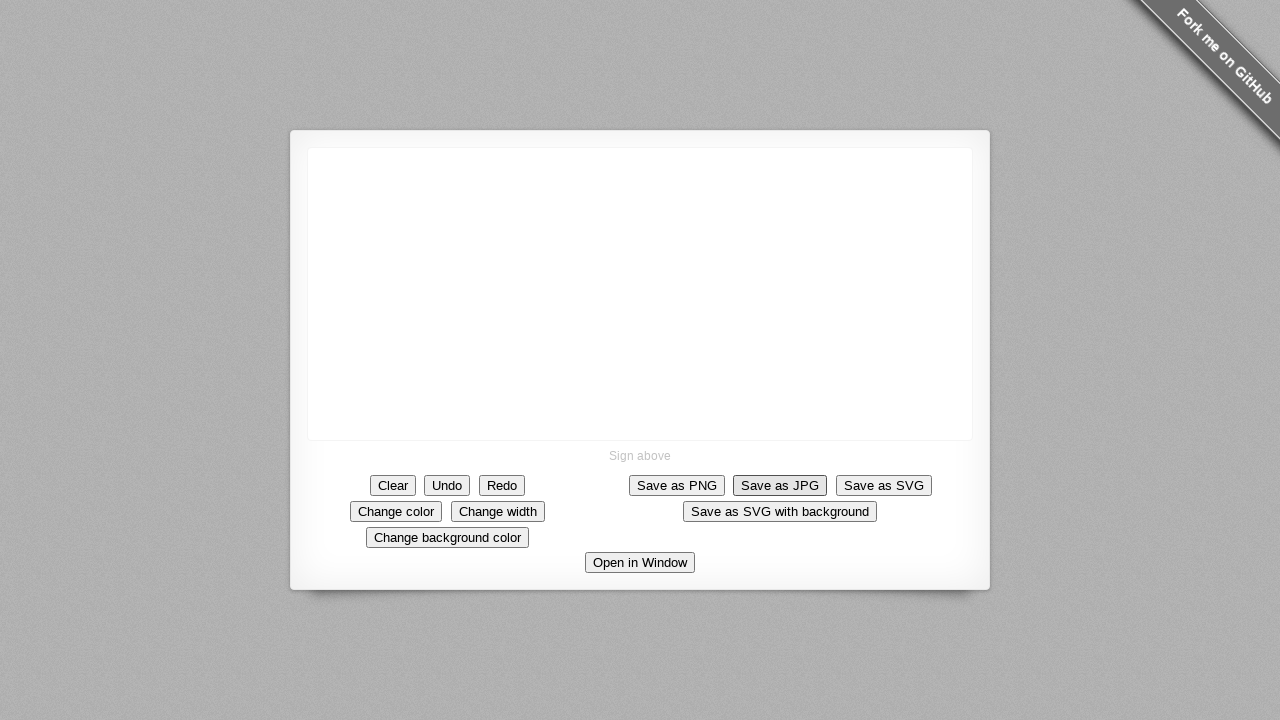

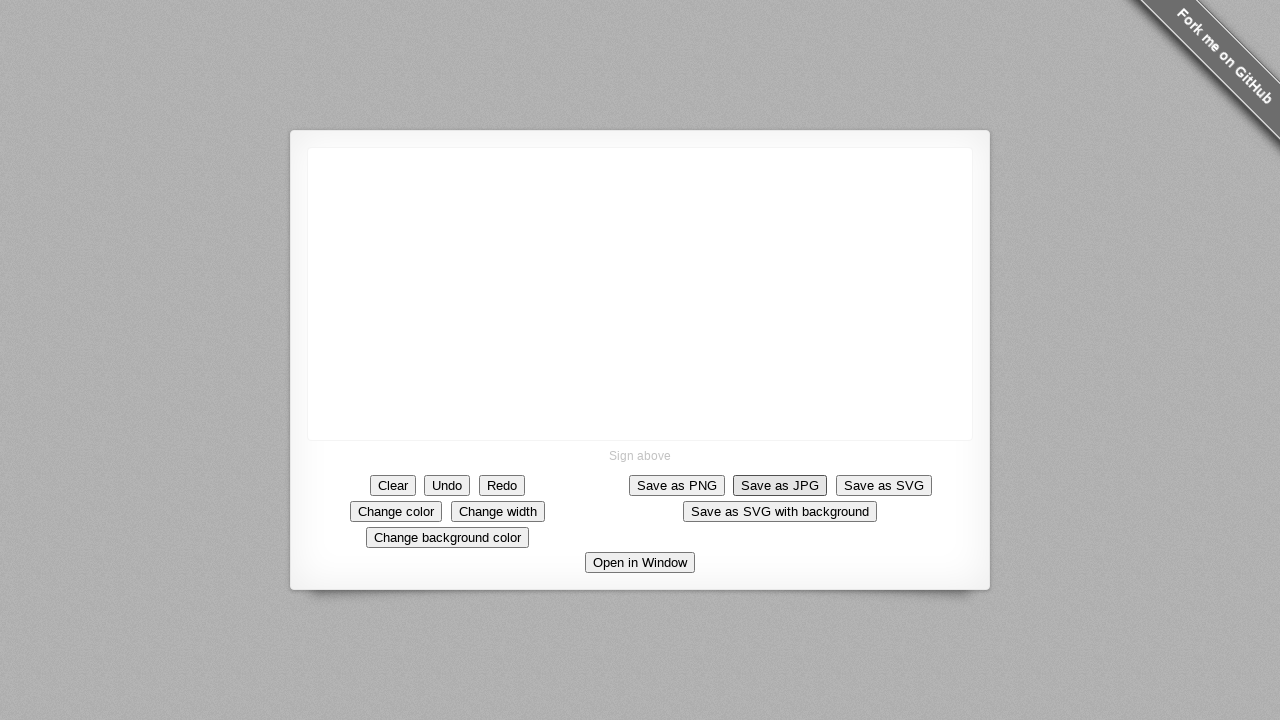